Navigates to a personal notes application, adds 10 notes with predefined titles and content, then searches for a specific note by title.

Starting URL: https://material.playwrightvn.com/

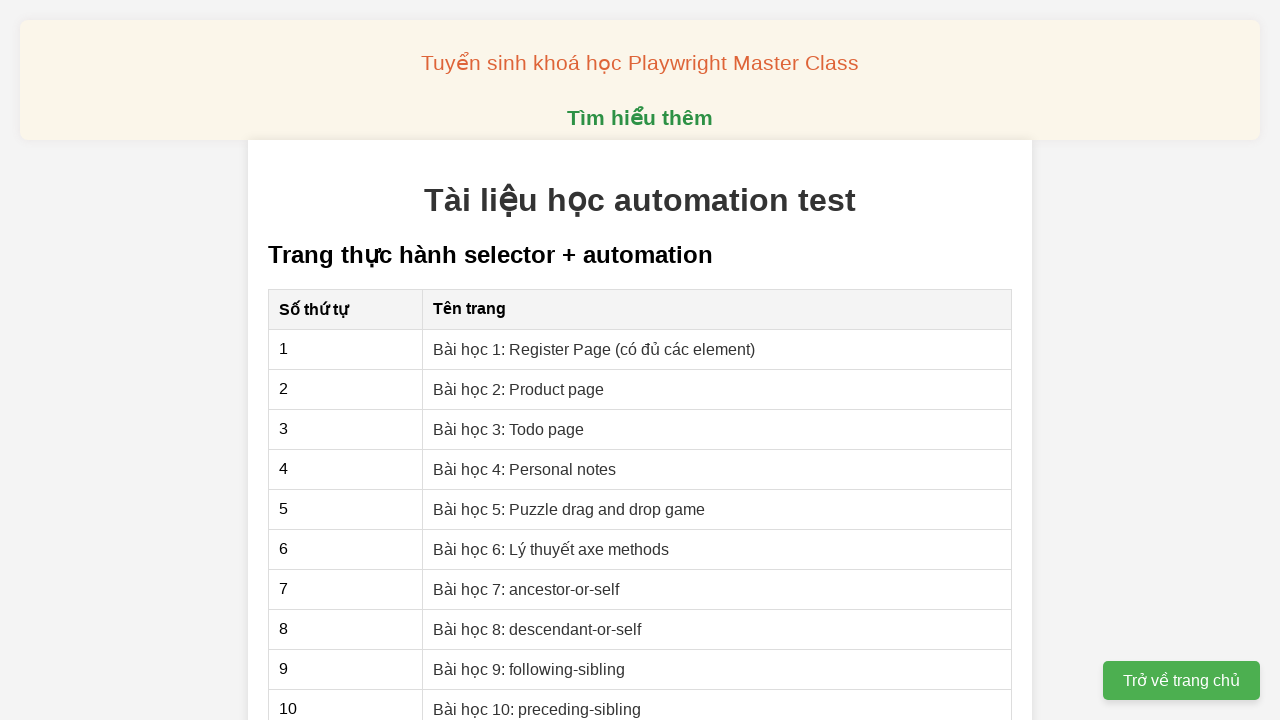

Clicked on 'Bài học 4: Personal notes' link at (525, 469) on a[href="04-xpath-personal-notes.html"]
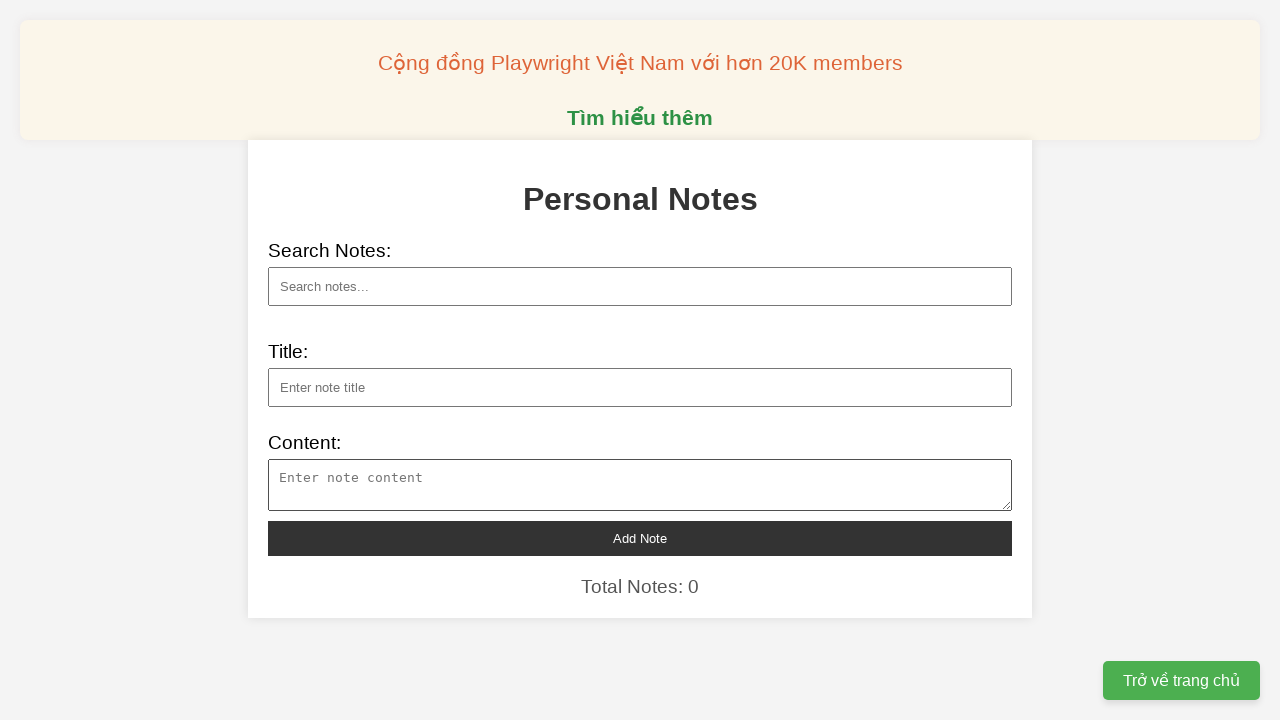

Filled note title field with 'Title 1' on xpath=//input[@type="text" and @id="note-title"]
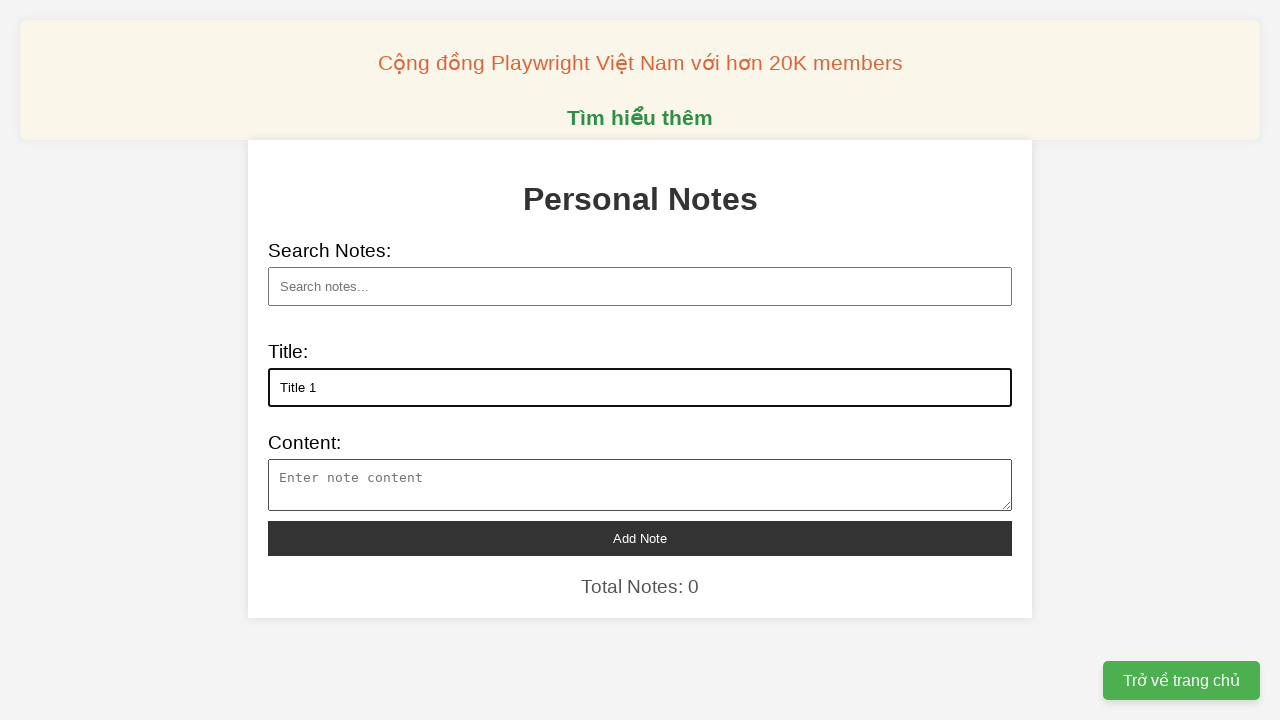

Filled note content field with 'Content 1' on xpath=//textarea[@id="note-content"]
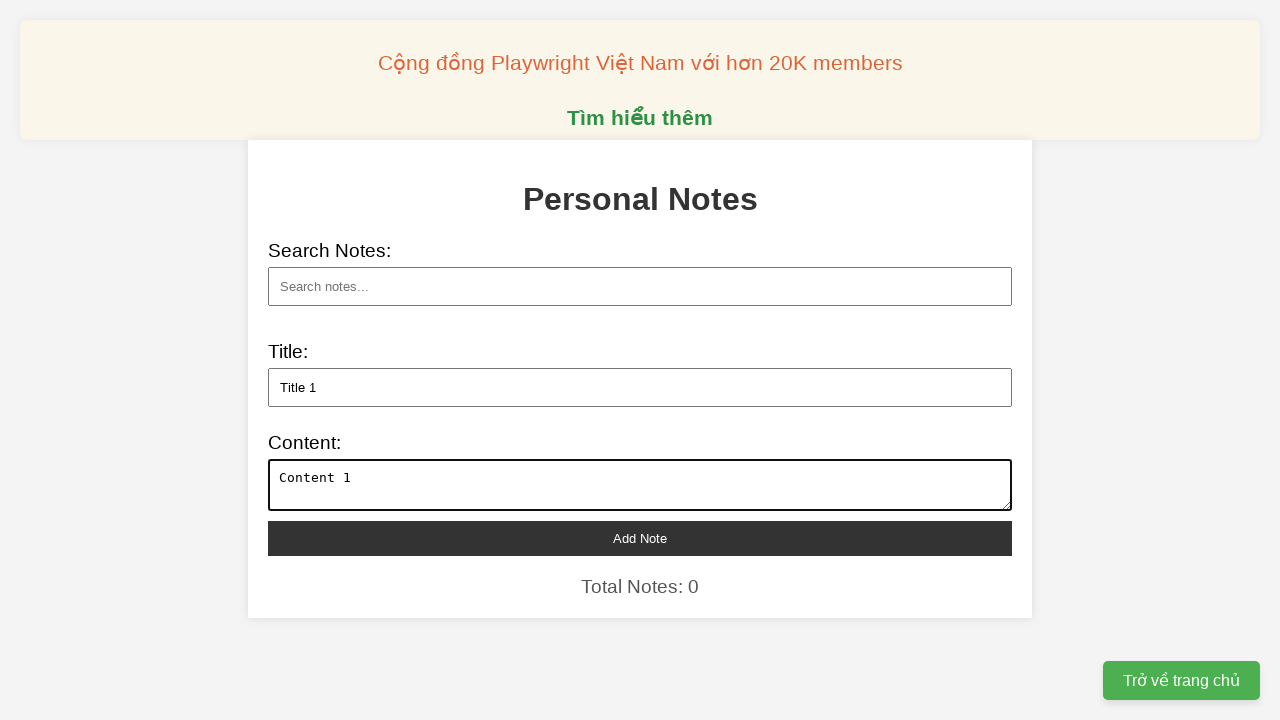

Clicked add note button to save note 'Title 1' at (640, 538) on xpath=//button[@id="add-note"]
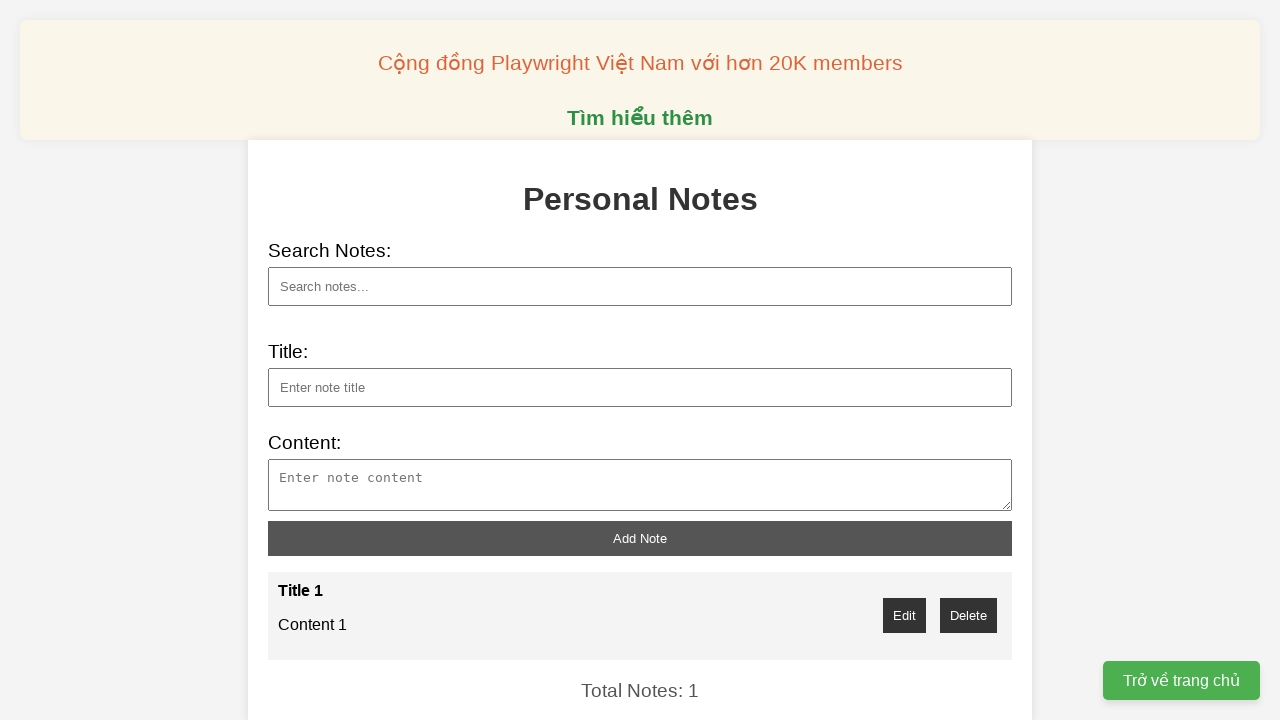

Filled note title field with 'title 2' on xpath=//input[@type="text" and @id="note-title"]
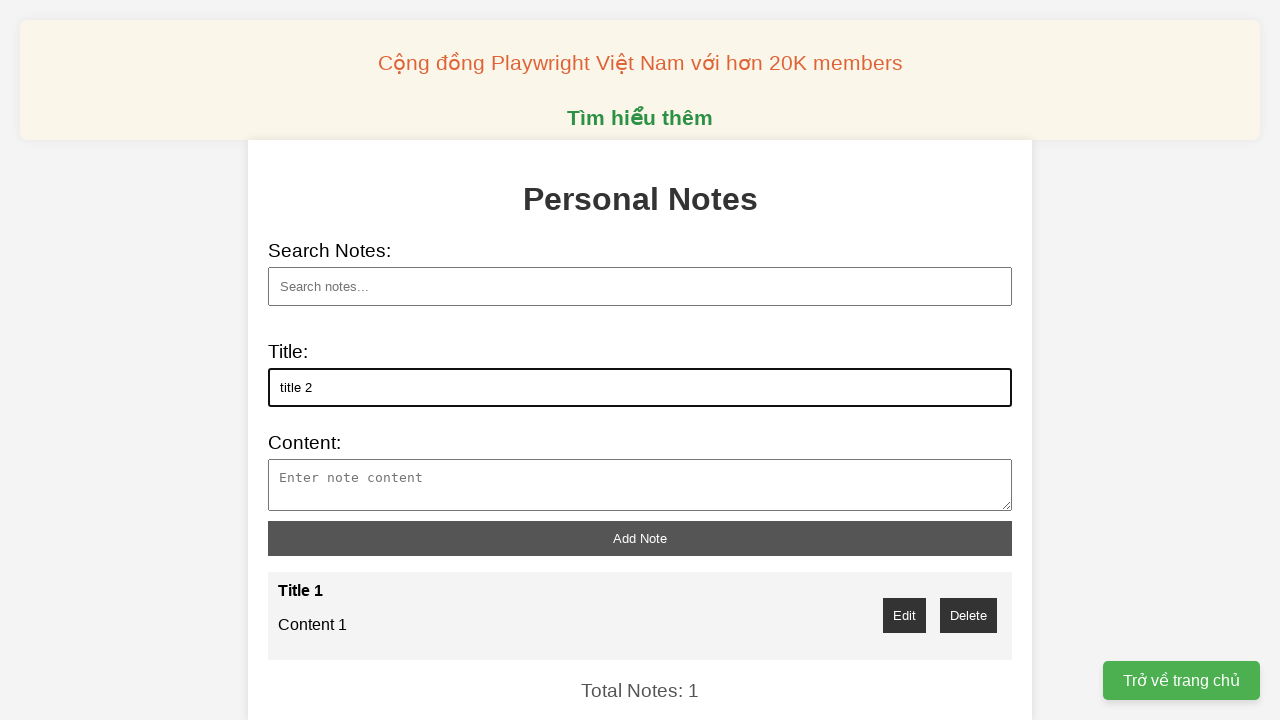

Filled note content field with 'content 2' on xpath=//textarea[@id="note-content"]
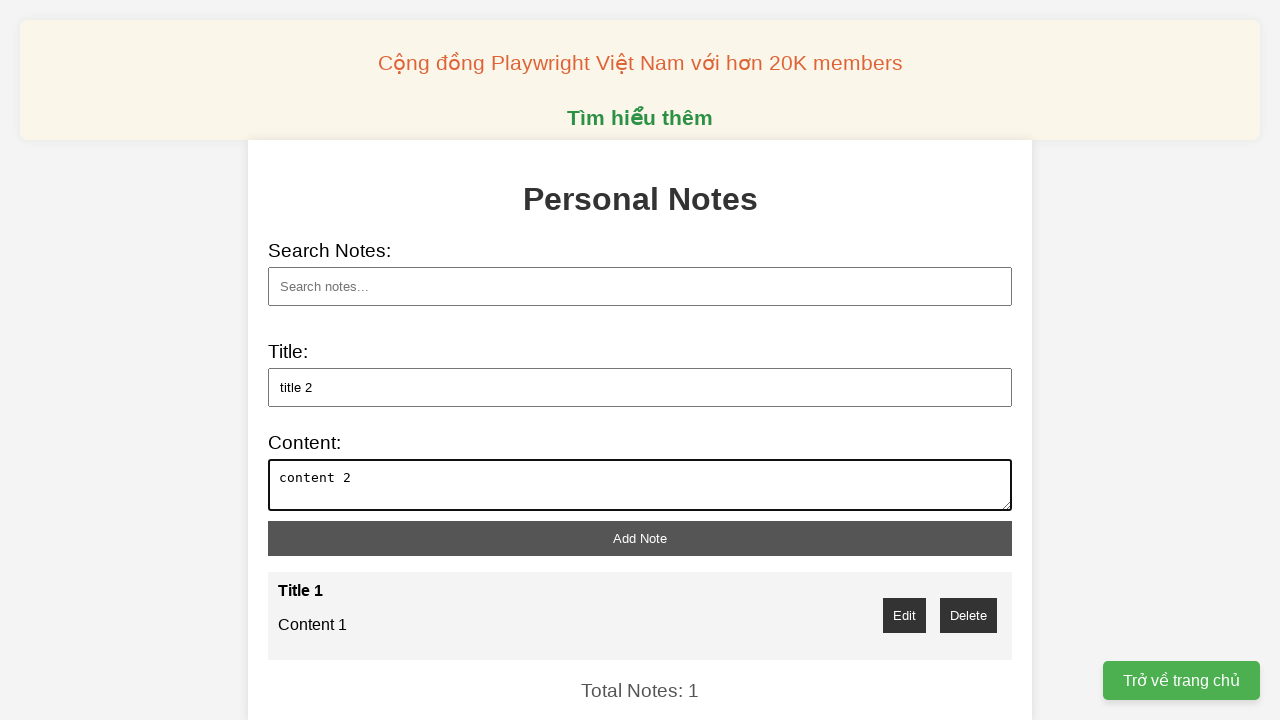

Clicked add note button to save note 'title 2' at (640, 538) on xpath=//button[@id="add-note"]
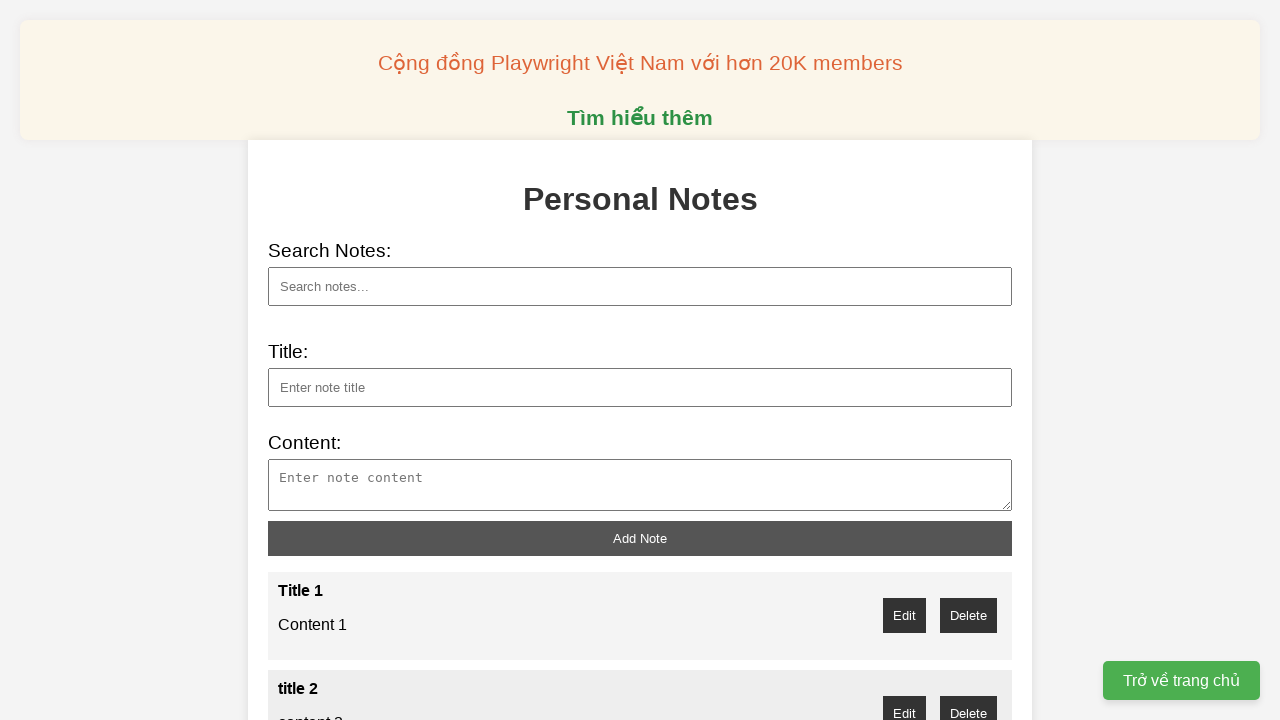

Filled note title field with 'title 3' on xpath=//input[@type="text" and @id="note-title"]
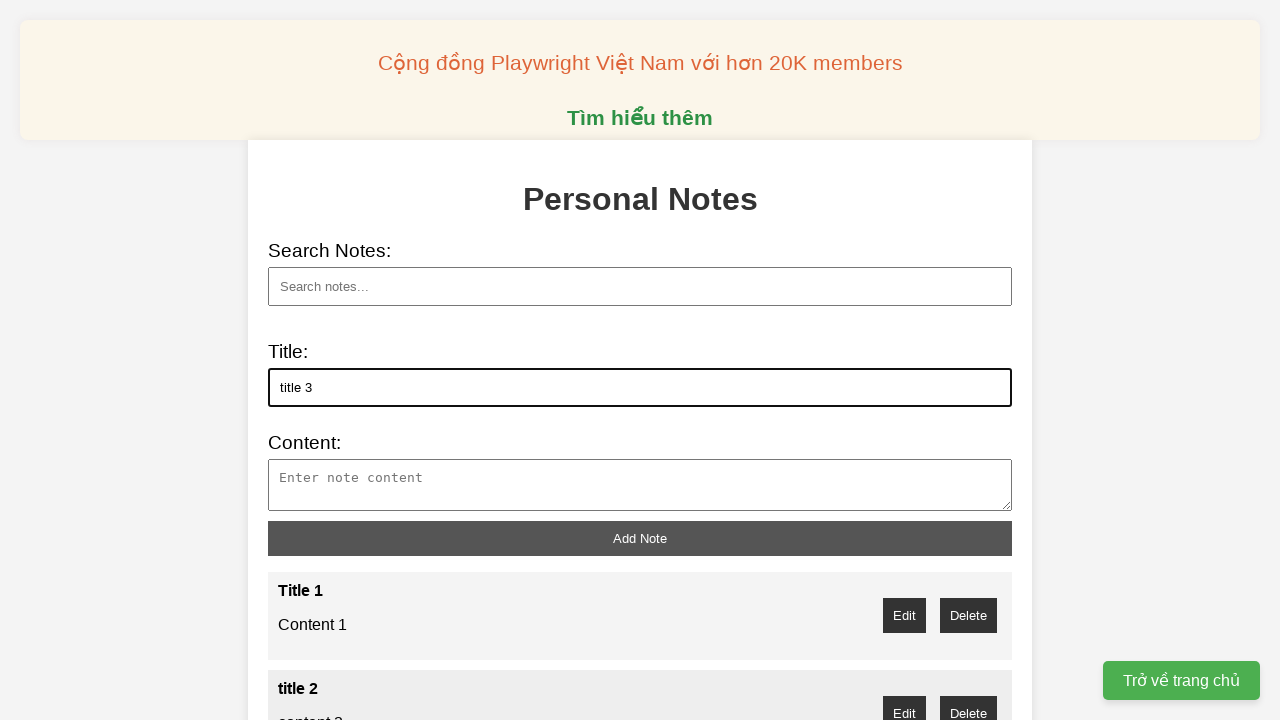

Filled note content field with 'content 3' on xpath=//textarea[@id="note-content"]
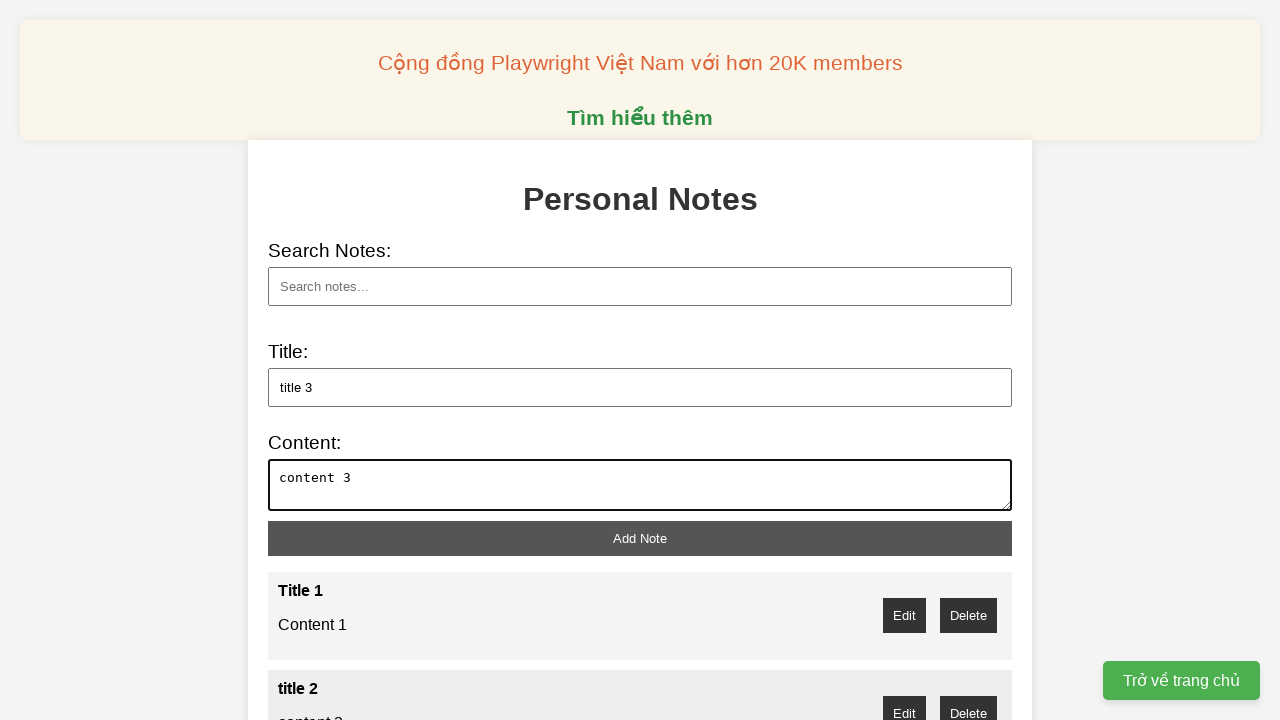

Clicked add note button to save note 'title 3' at (640, 538) on xpath=//button[@id="add-note"]
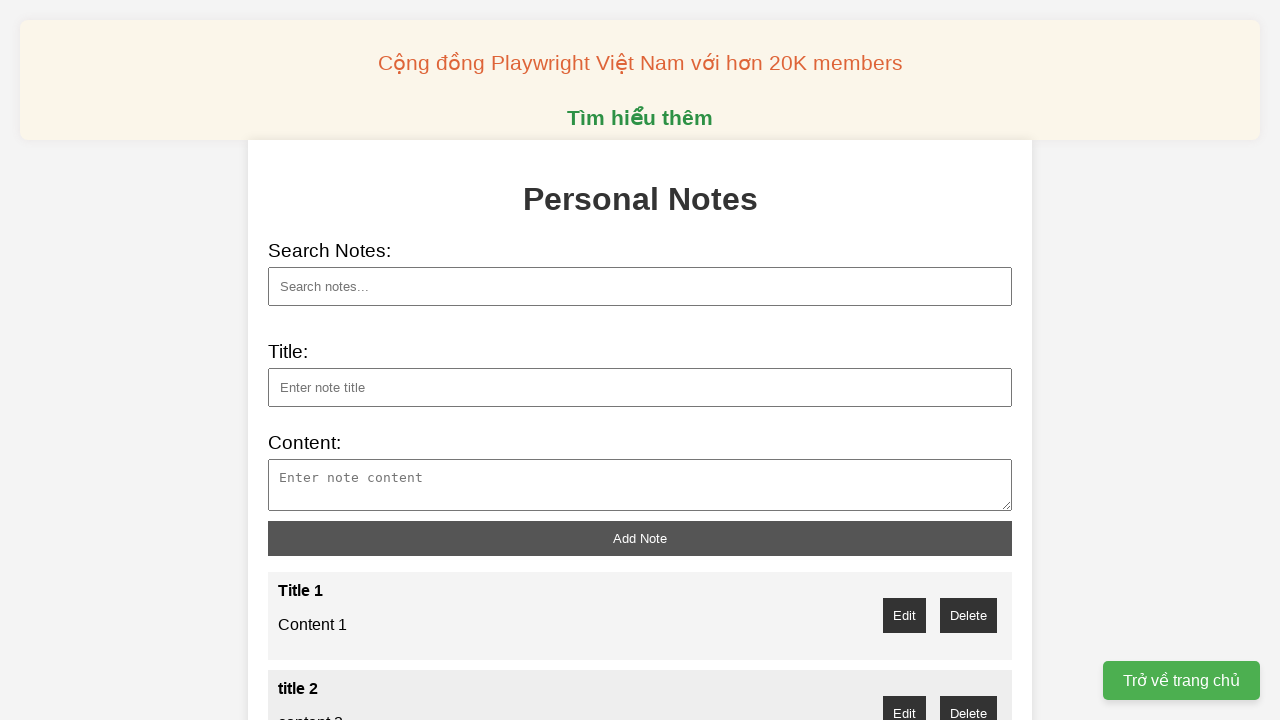

Filled note title field with 'title 4' on xpath=//input[@type="text" and @id="note-title"]
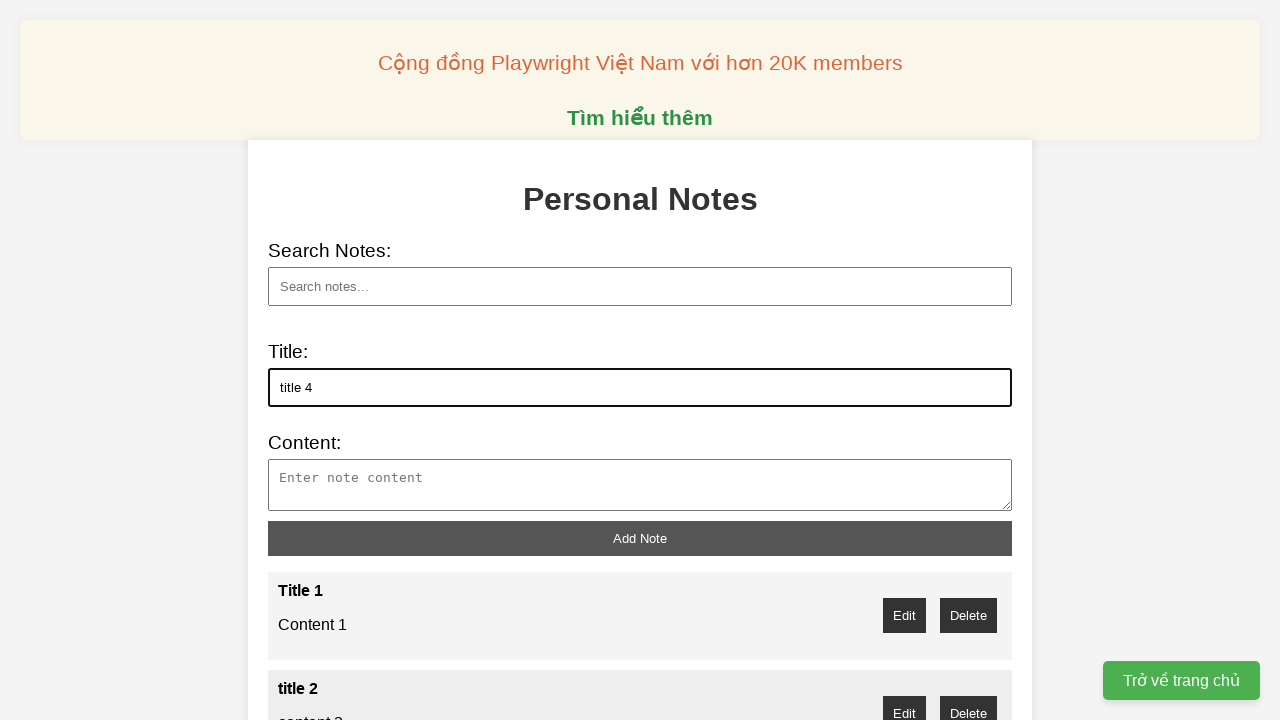

Filled note content field with 'content 4' on xpath=//textarea[@id="note-content"]
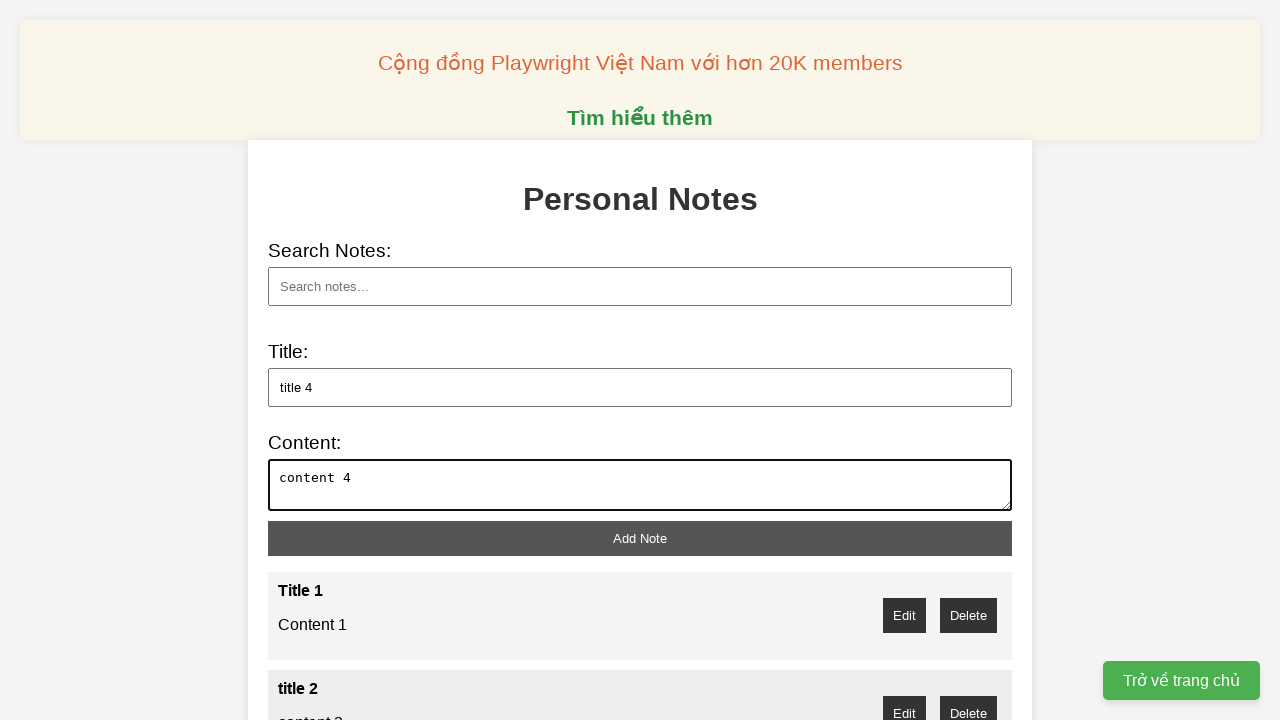

Clicked add note button to save note 'title 4' at (640, 538) on xpath=//button[@id="add-note"]
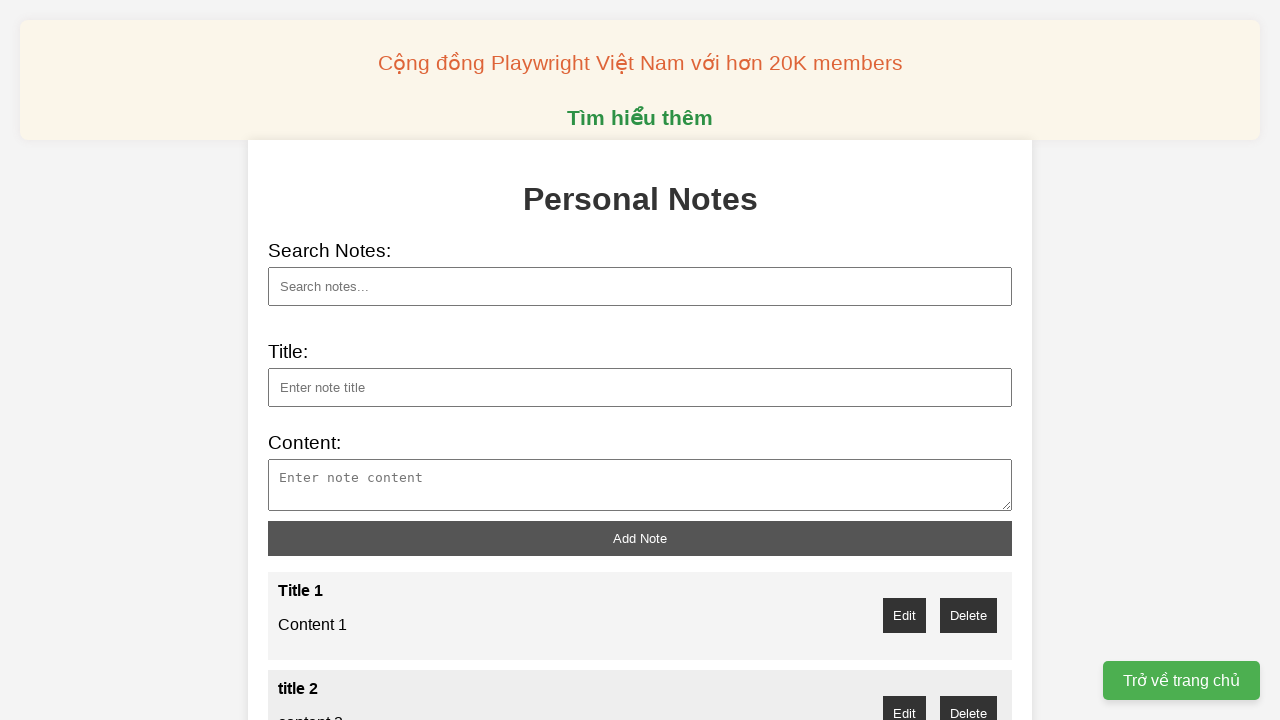

Filled note title field with 'title 5' on xpath=//input[@type="text" and @id="note-title"]
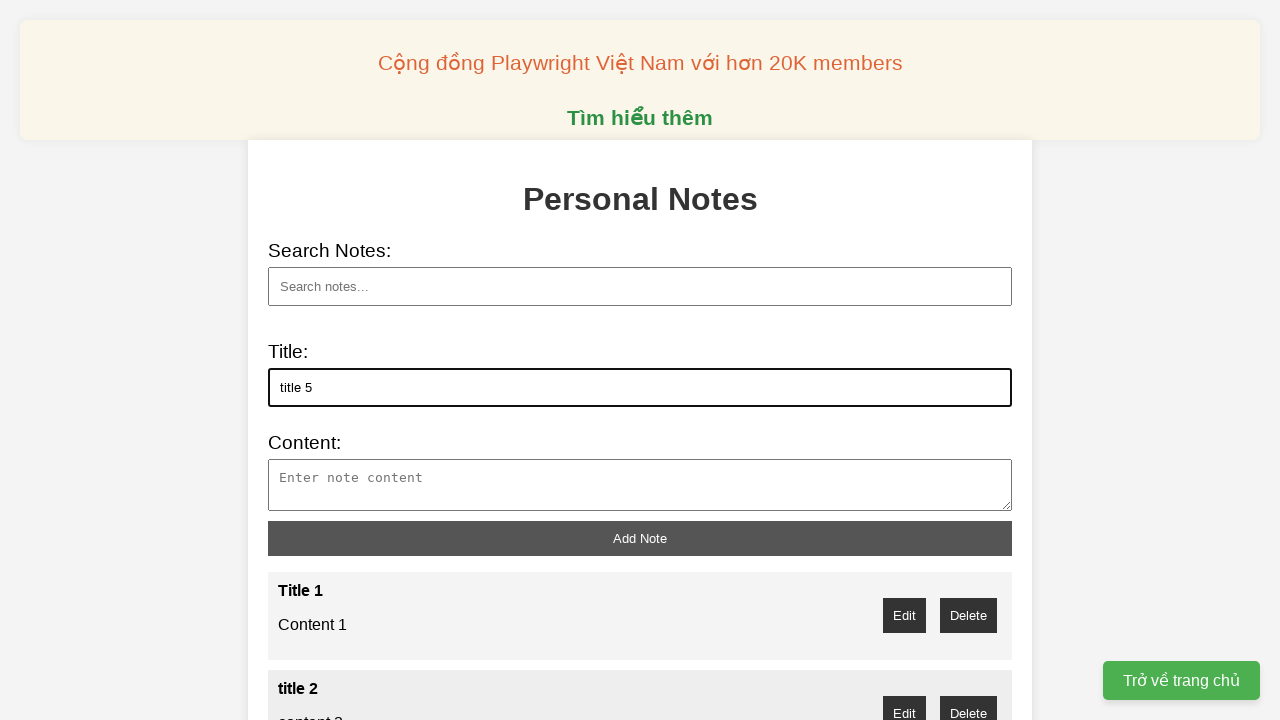

Filled note content field with 'content 5' on xpath=//textarea[@id="note-content"]
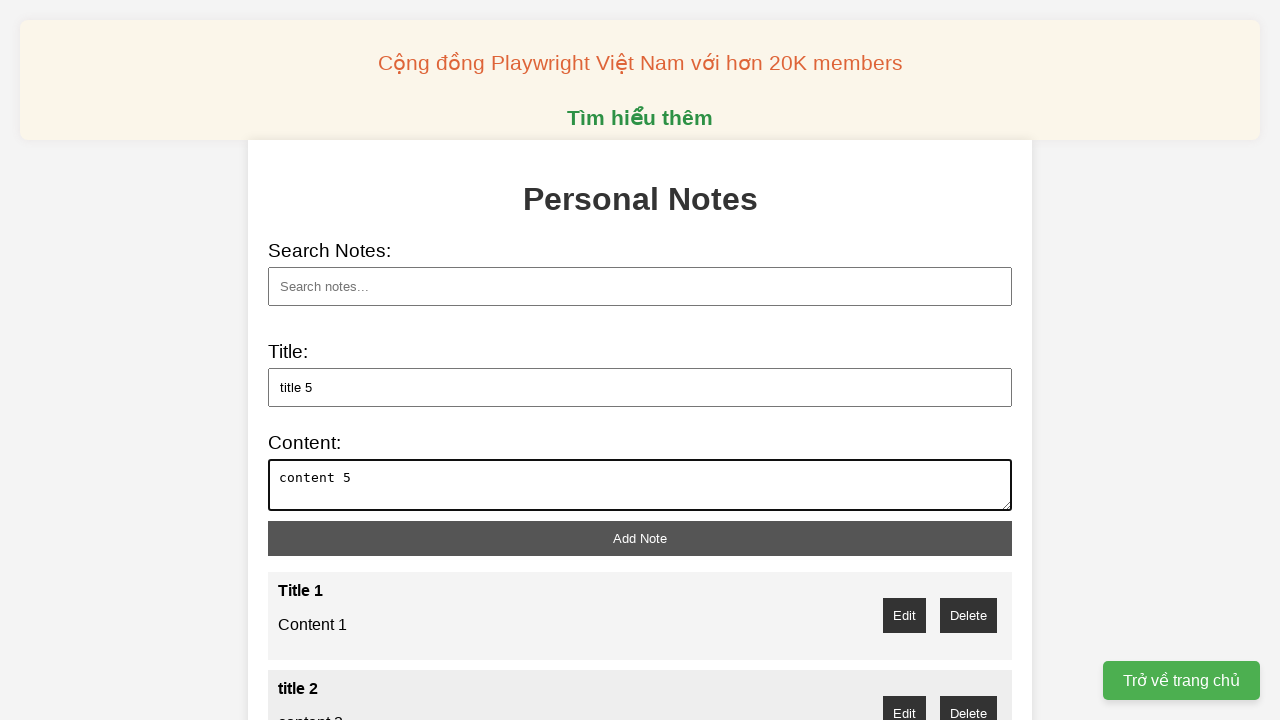

Clicked add note button to save note 'title 5' at (640, 538) on xpath=//button[@id="add-note"]
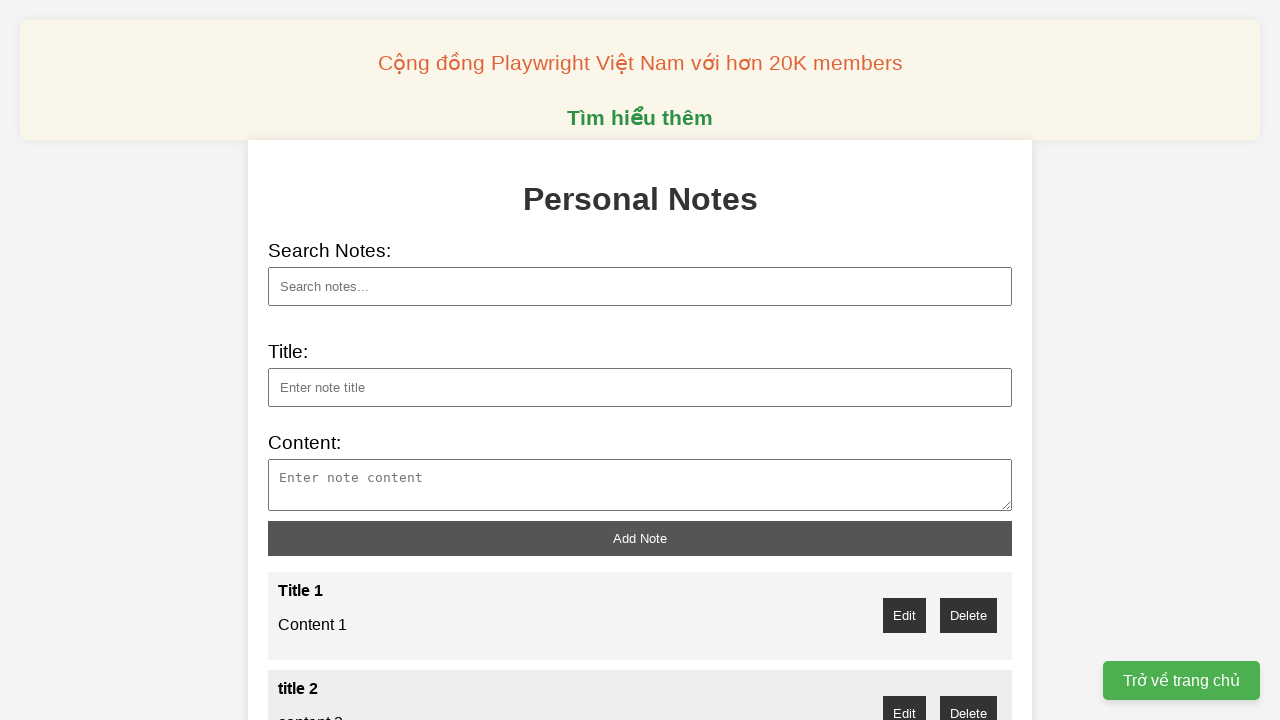

Filled note title field with 'title 6' on xpath=//input[@type="text" and @id="note-title"]
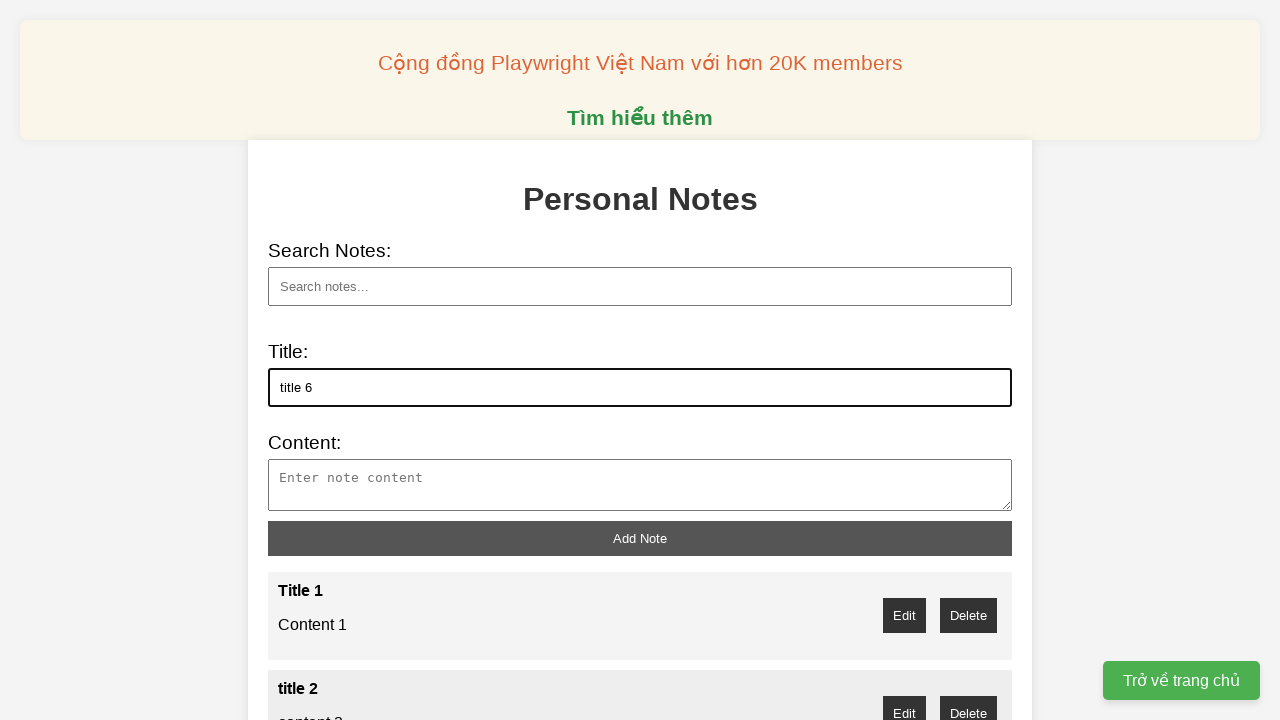

Filled note content field with 'content 6' on xpath=//textarea[@id="note-content"]
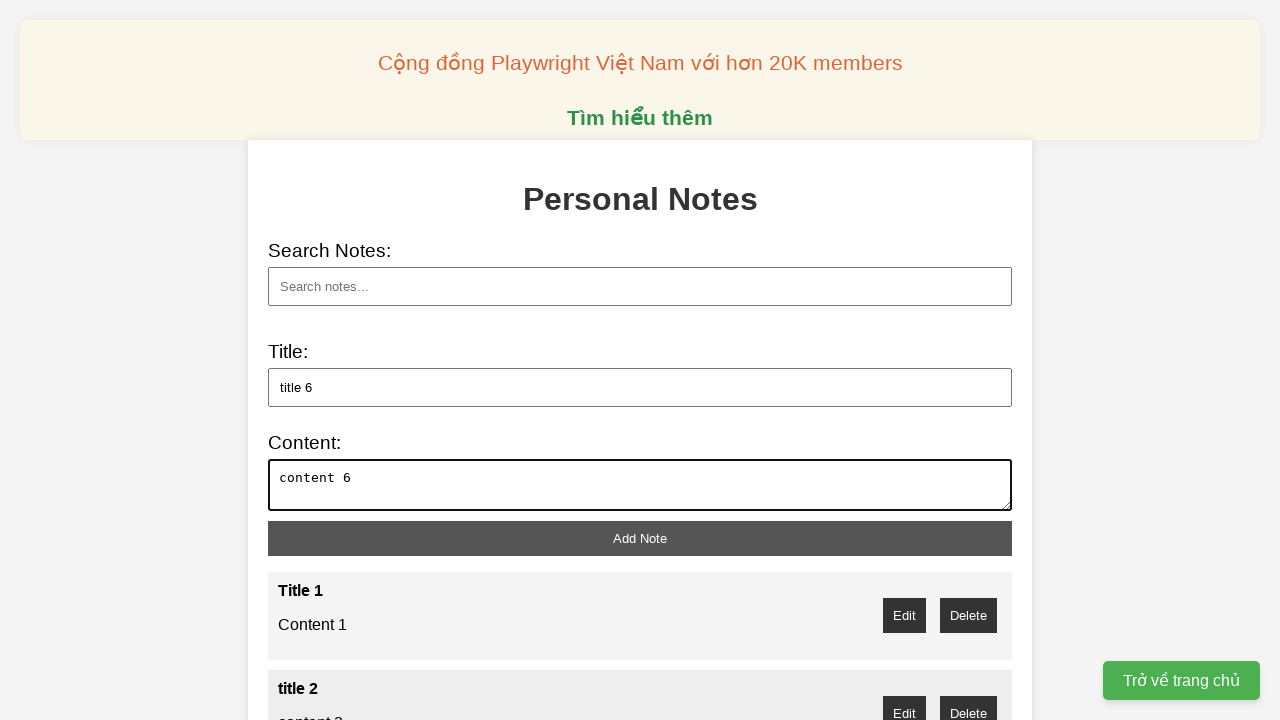

Clicked add note button to save note 'title 6' at (640, 538) on xpath=//button[@id="add-note"]
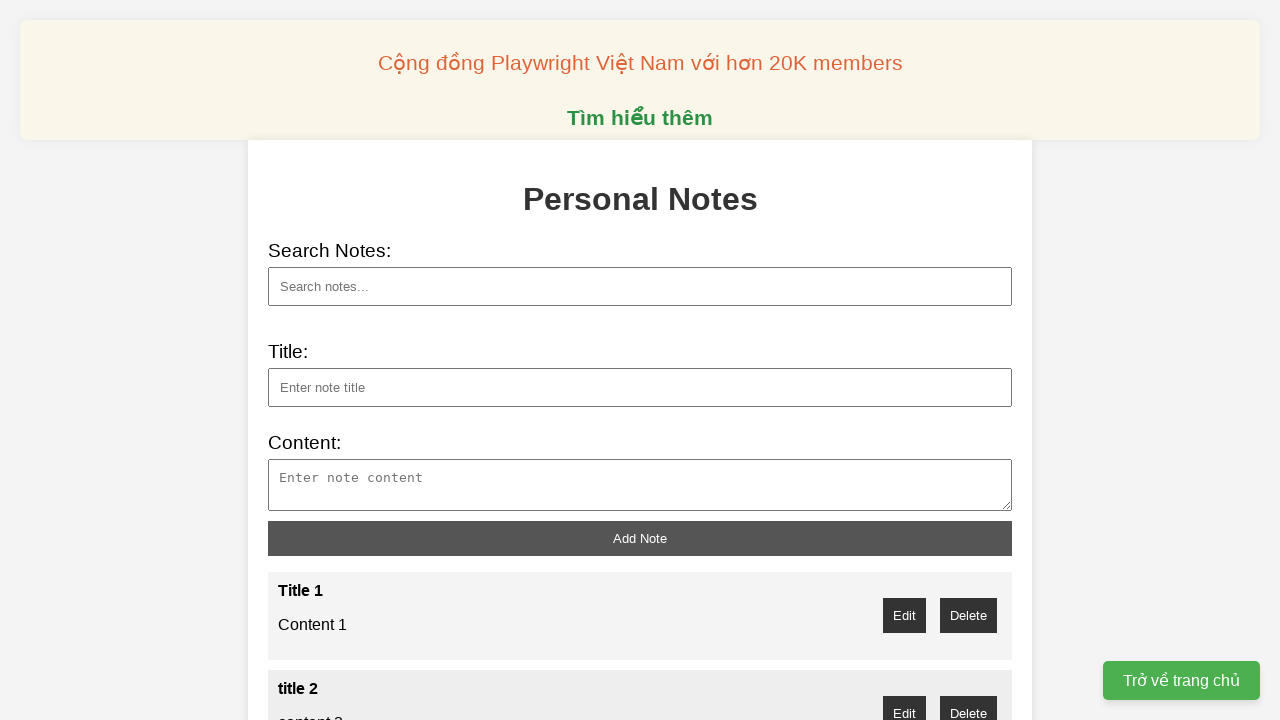

Filled note title field with 'title 7' on xpath=//input[@type="text" and @id="note-title"]
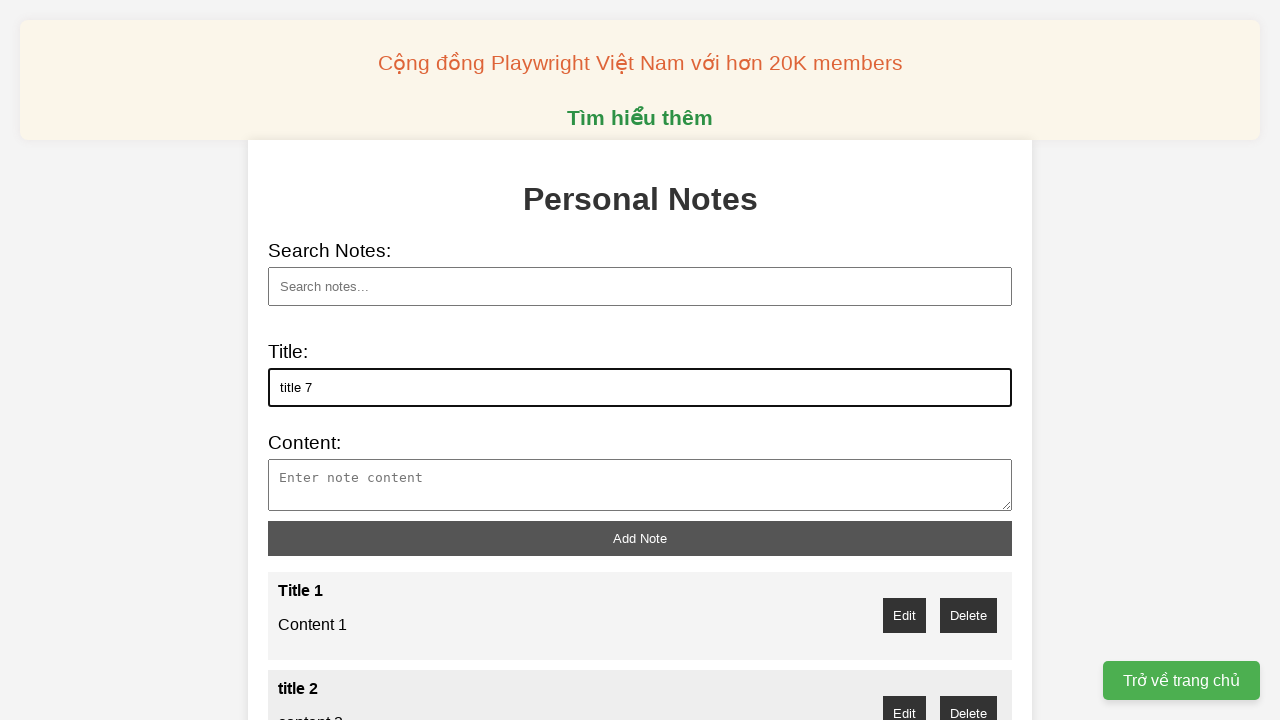

Filled note content field with 'content 7' on xpath=//textarea[@id="note-content"]
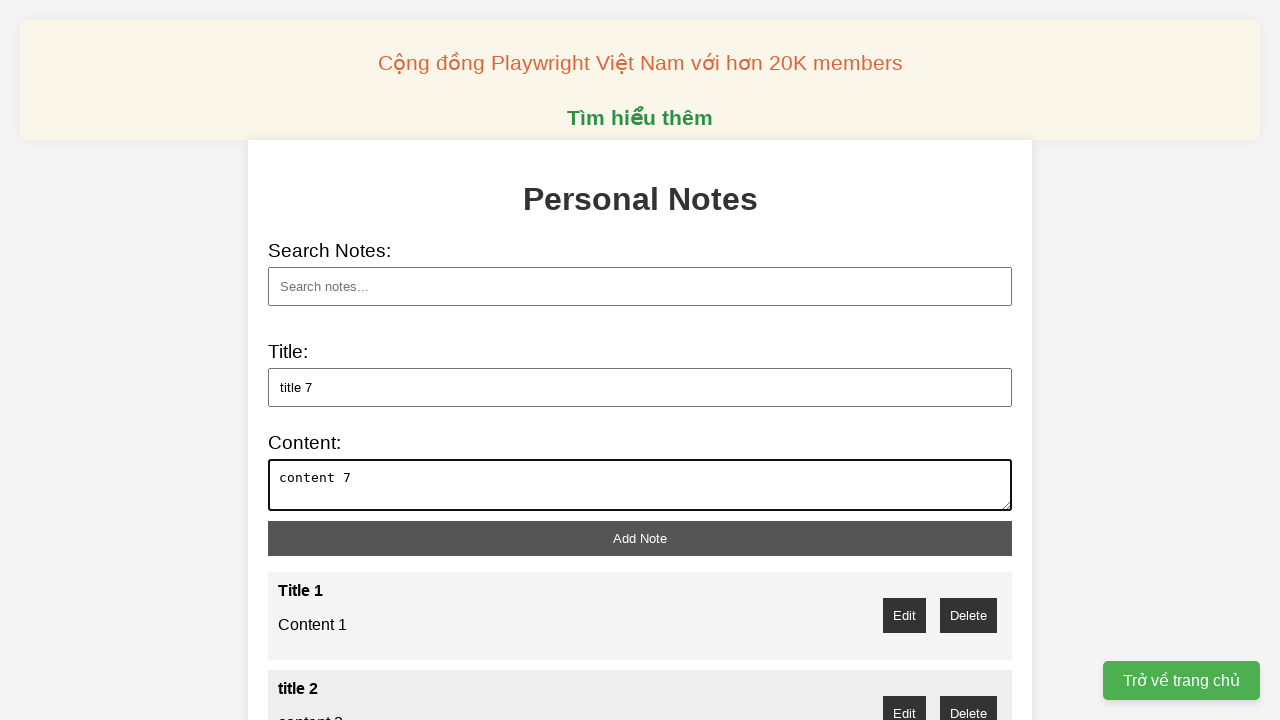

Clicked add note button to save note 'title 7' at (640, 538) on xpath=//button[@id="add-note"]
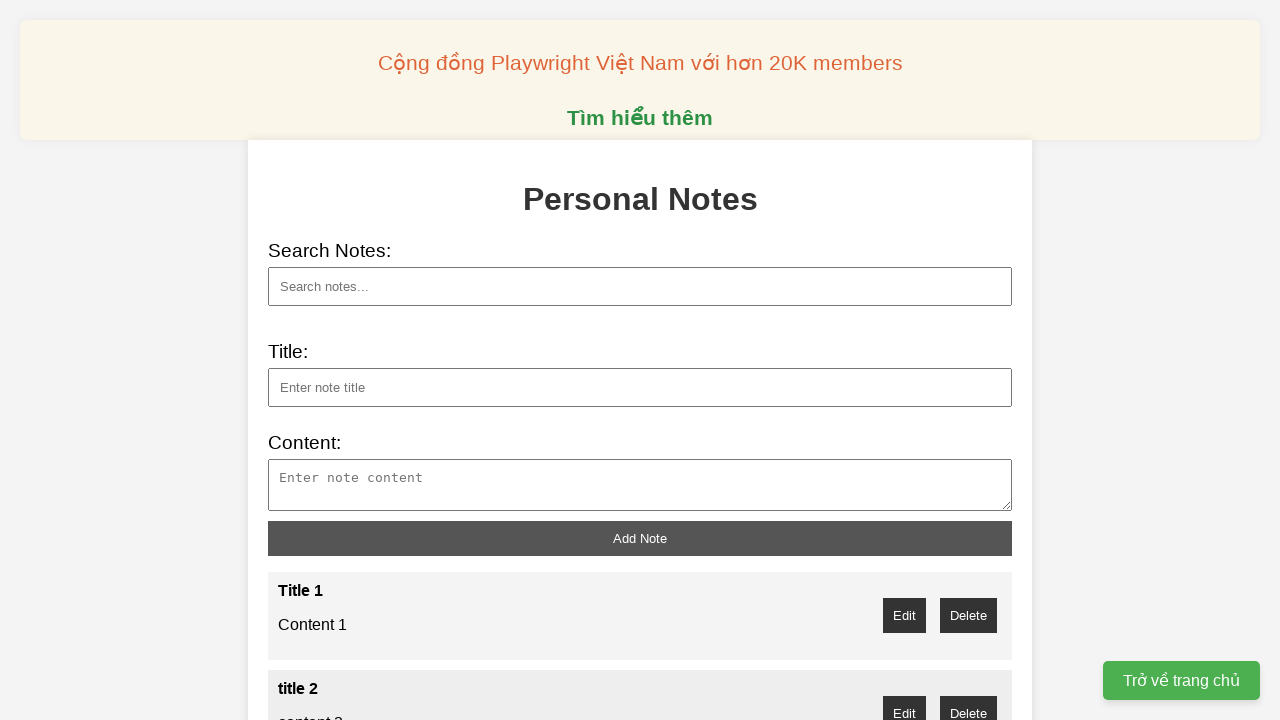

Filled note title field with 'title 8' on xpath=//input[@type="text" and @id="note-title"]
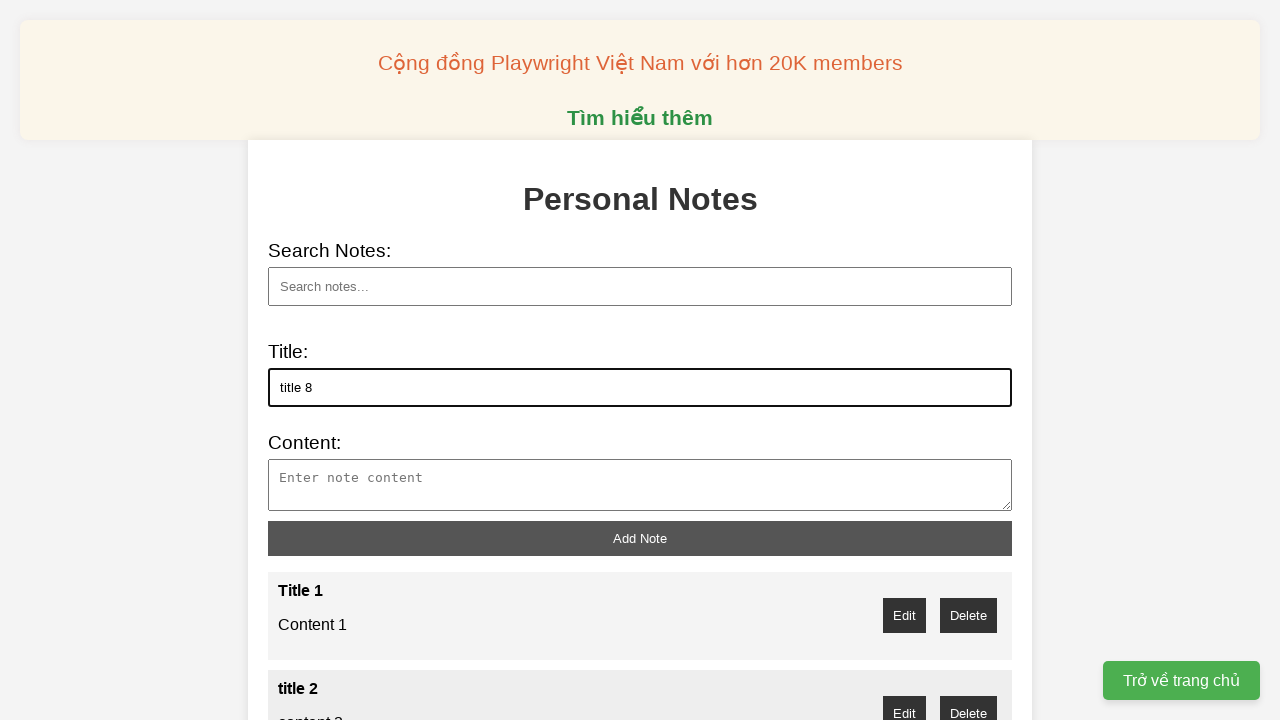

Filled note content field with 'content 8' on xpath=//textarea[@id="note-content"]
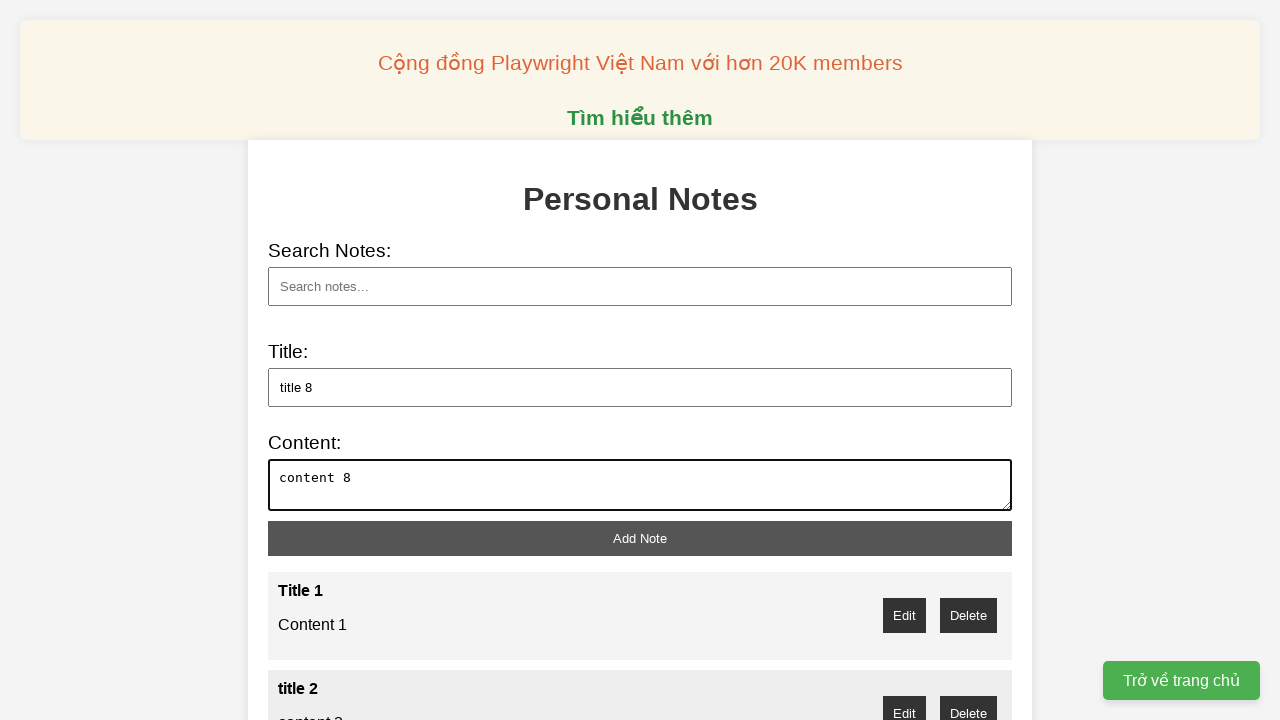

Clicked add note button to save note 'title 8' at (640, 538) on xpath=//button[@id="add-note"]
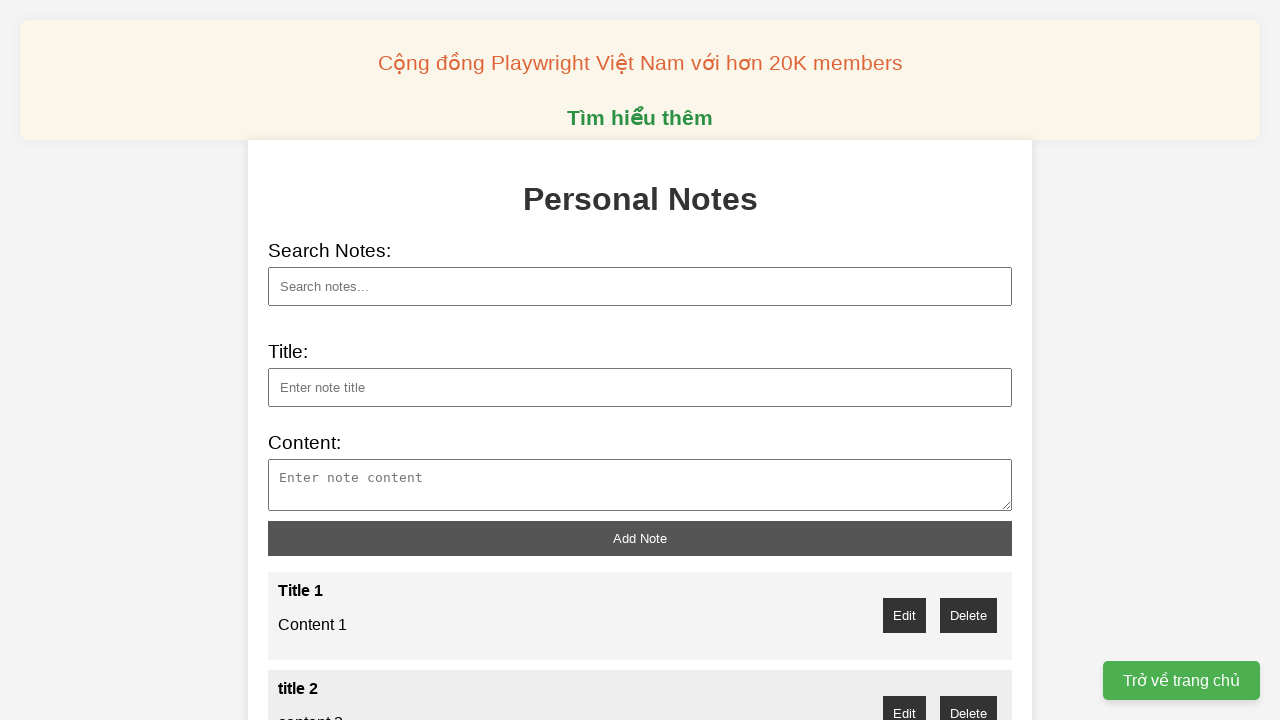

Filled note title field with 'title 9' on xpath=//input[@type="text" and @id="note-title"]
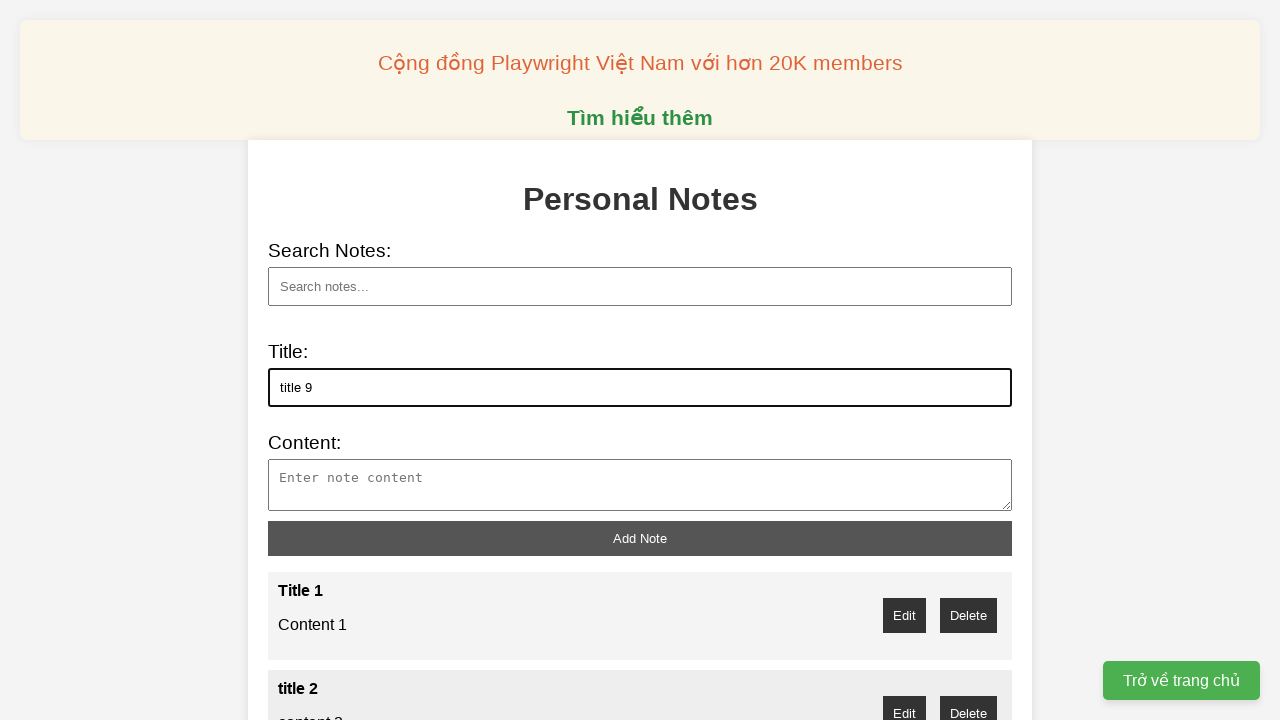

Filled note content field with 'content 9' on xpath=//textarea[@id="note-content"]
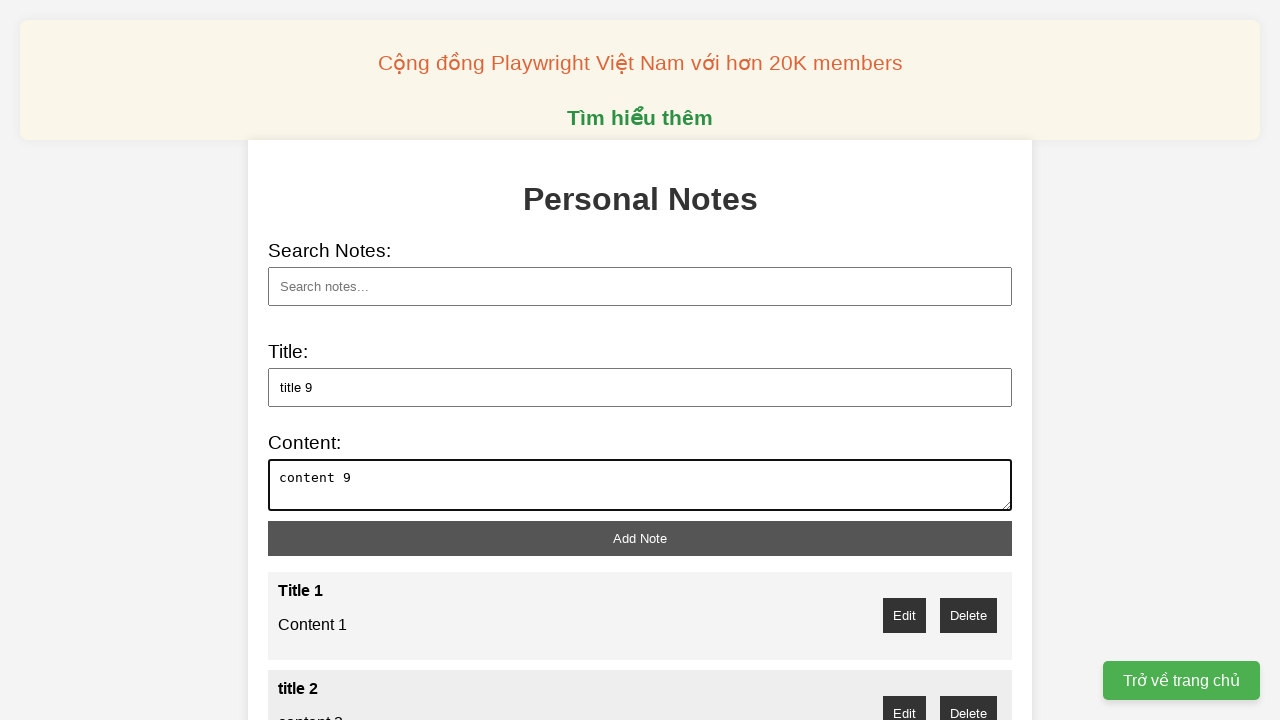

Clicked add note button to save note 'title 9' at (640, 538) on xpath=//button[@id="add-note"]
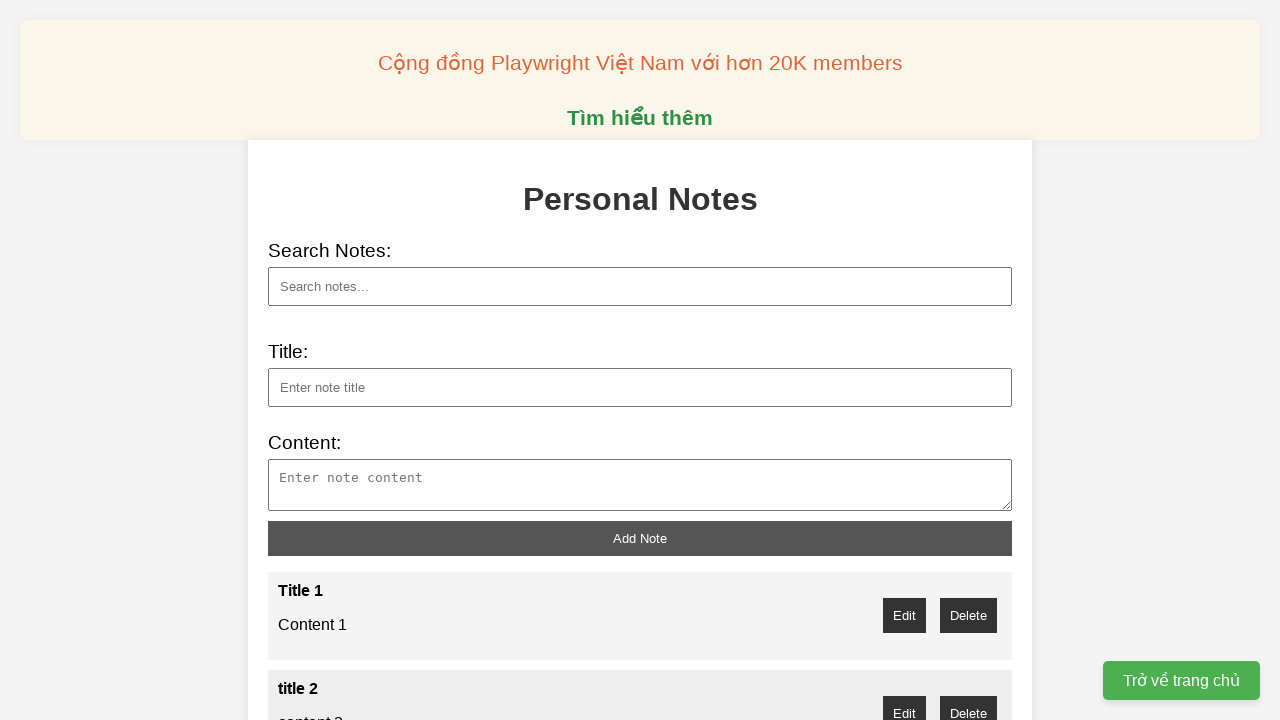

Filled note title field with 'title 10' on xpath=//input[@type="text" and @id="note-title"]
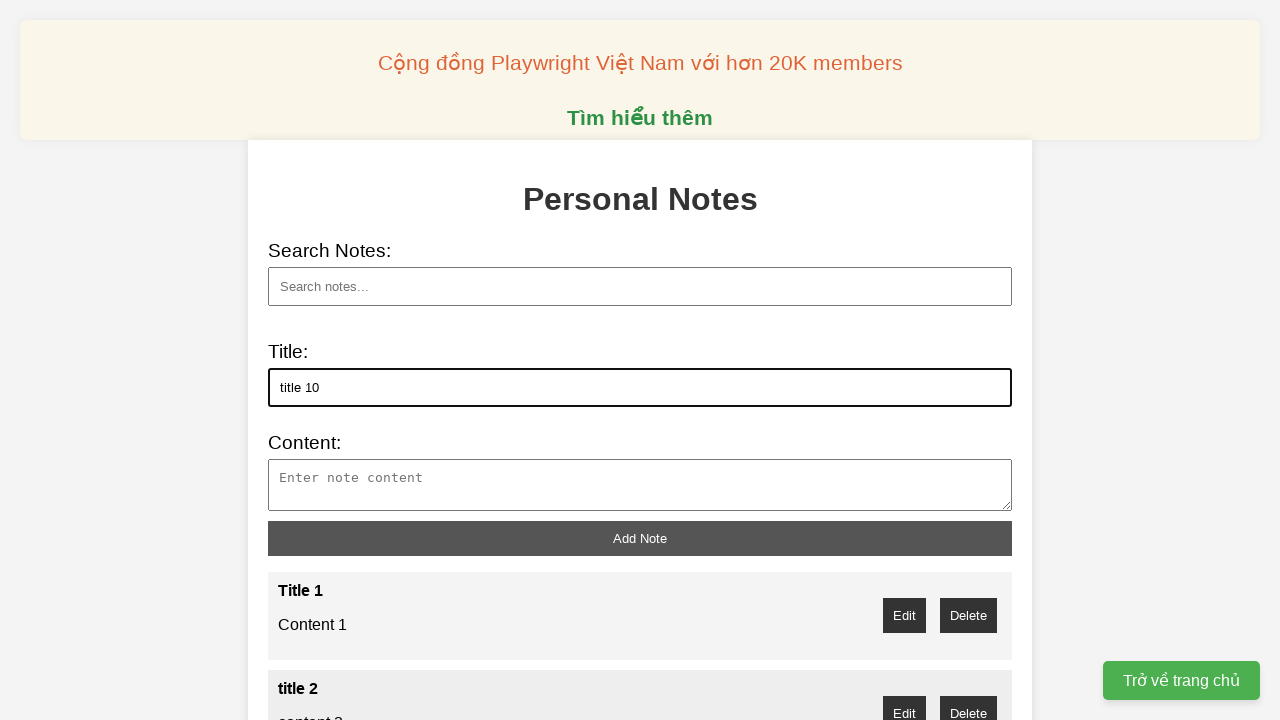

Filled note content field with 'content 10' on xpath=//textarea[@id="note-content"]
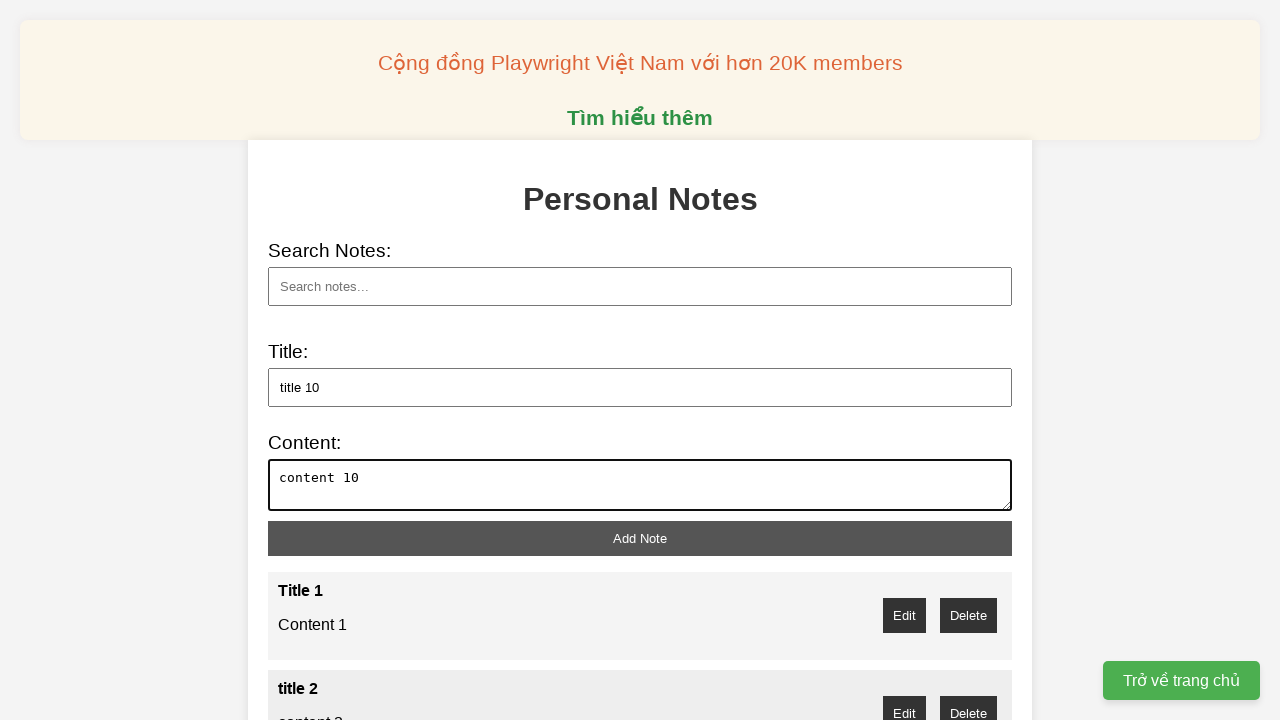

Clicked add note button to save note 'title 10' at (640, 538) on xpath=//button[@id="add-note"]
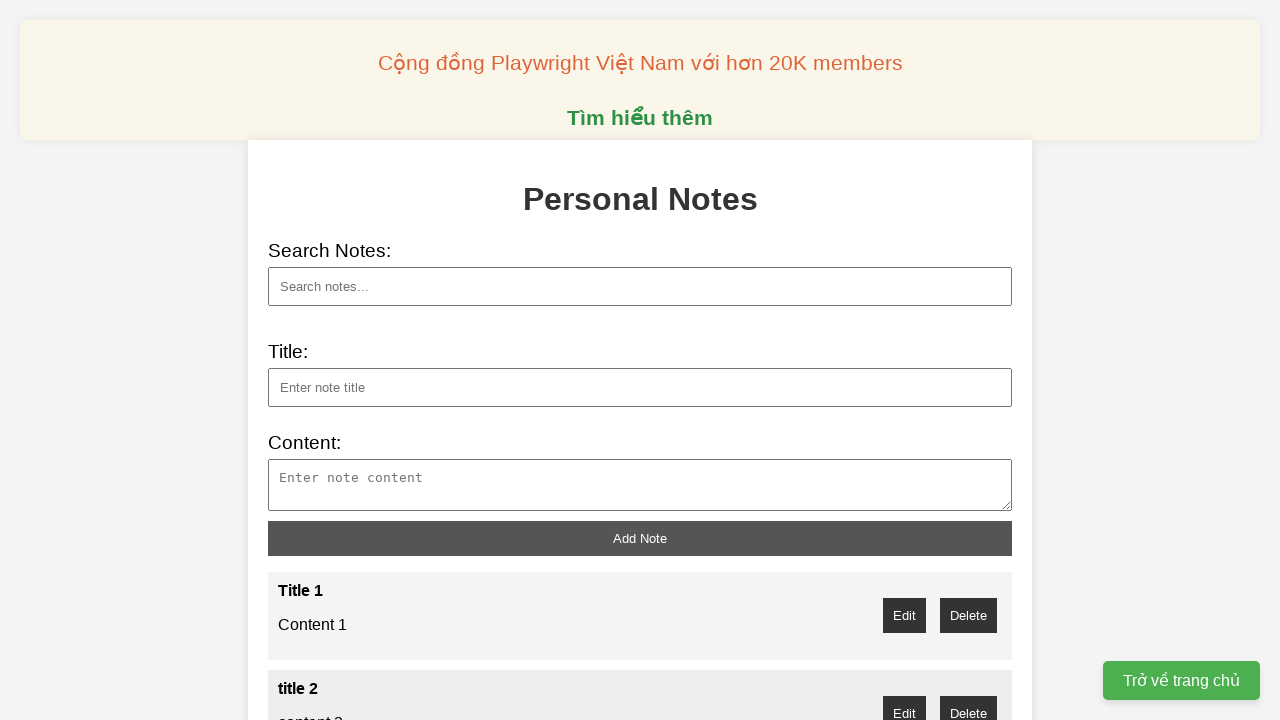

Filled search field with 'Title 1' to search for specific note on xpath=//input[@type="text" and @id="search"]
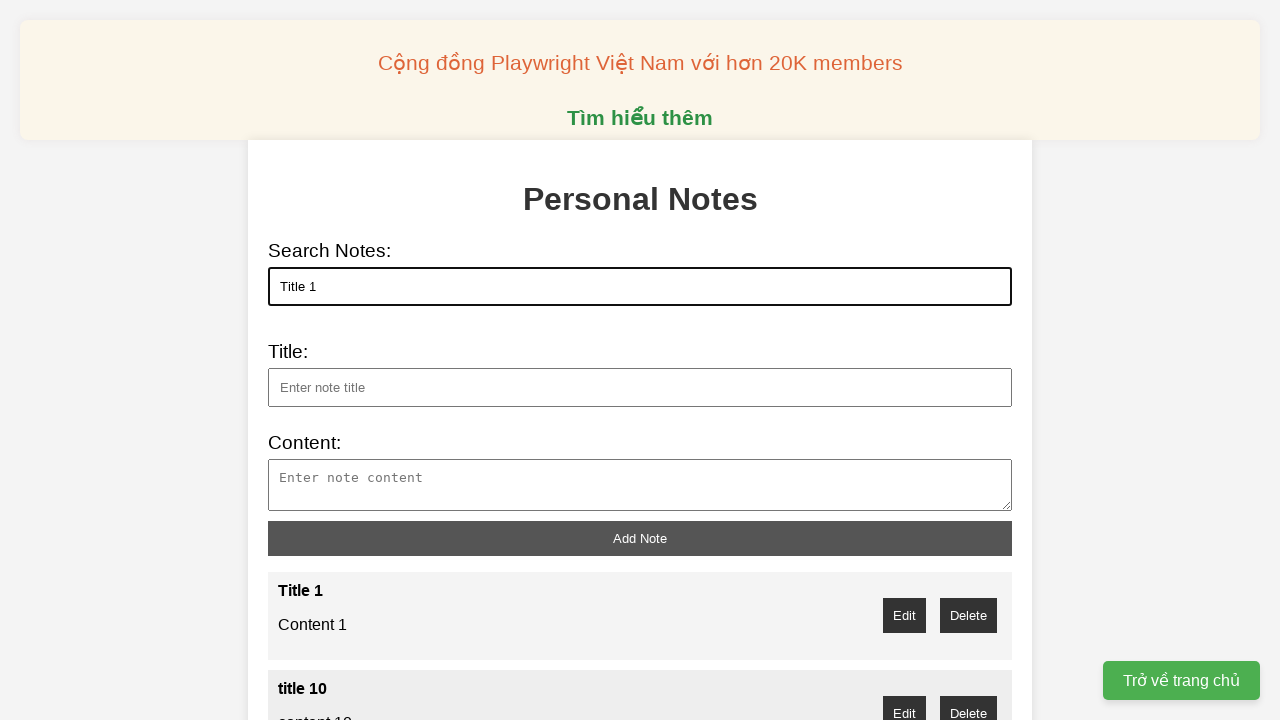

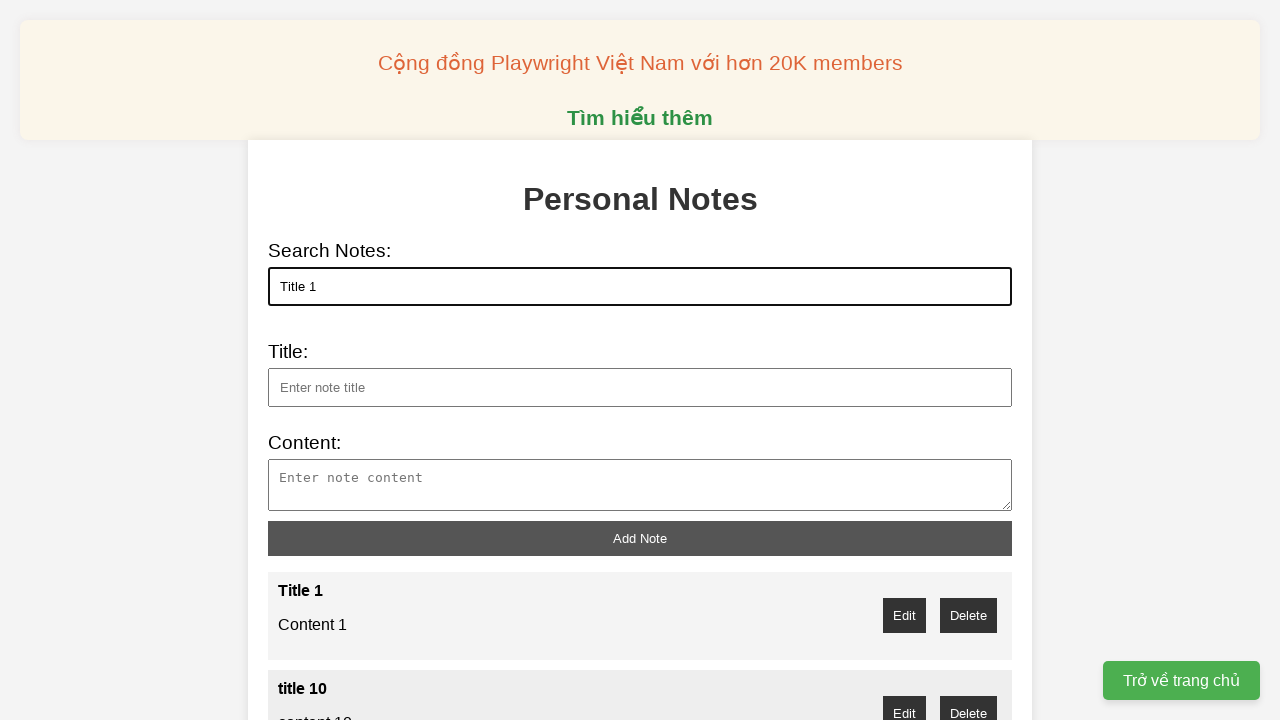